Navigates to a page, finds and clicks a link with a specific calculated text value, then fills out a form with personal information and submits it

Starting URL: http://suninjuly.github.io/find_link_text

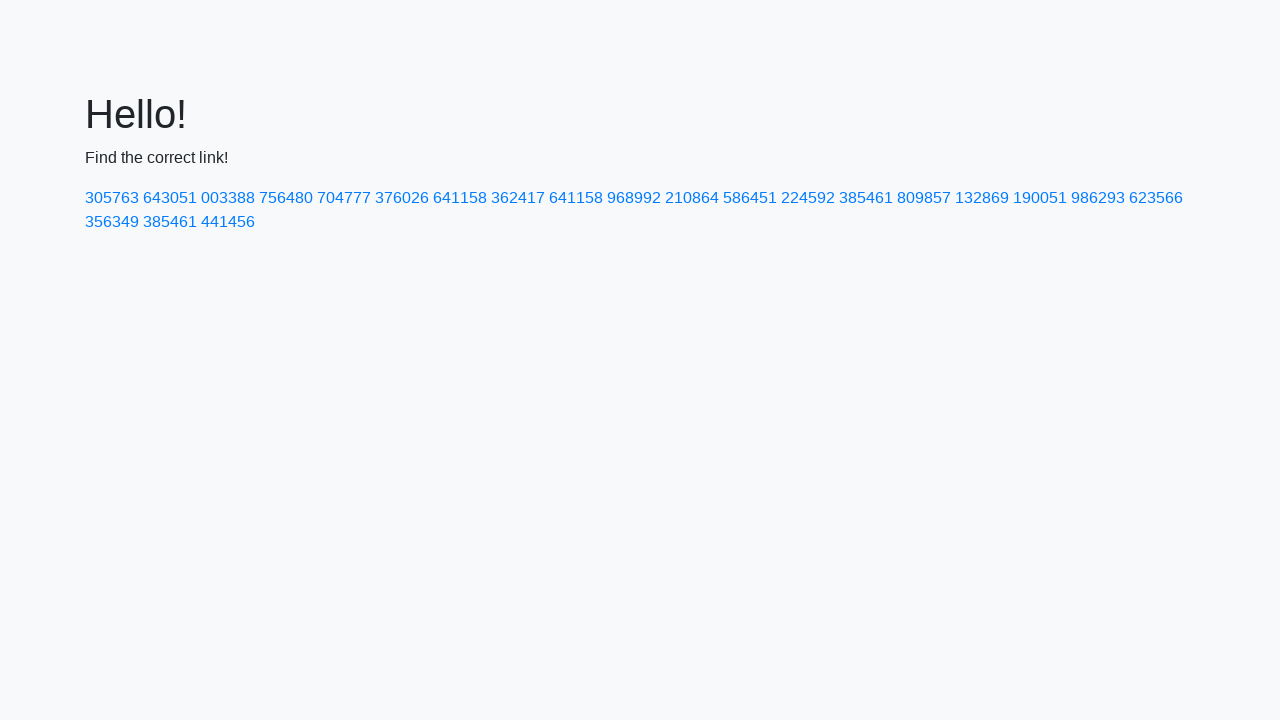

Clicked link with calculated text value '224592' at (808, 198) on a:text('224592')
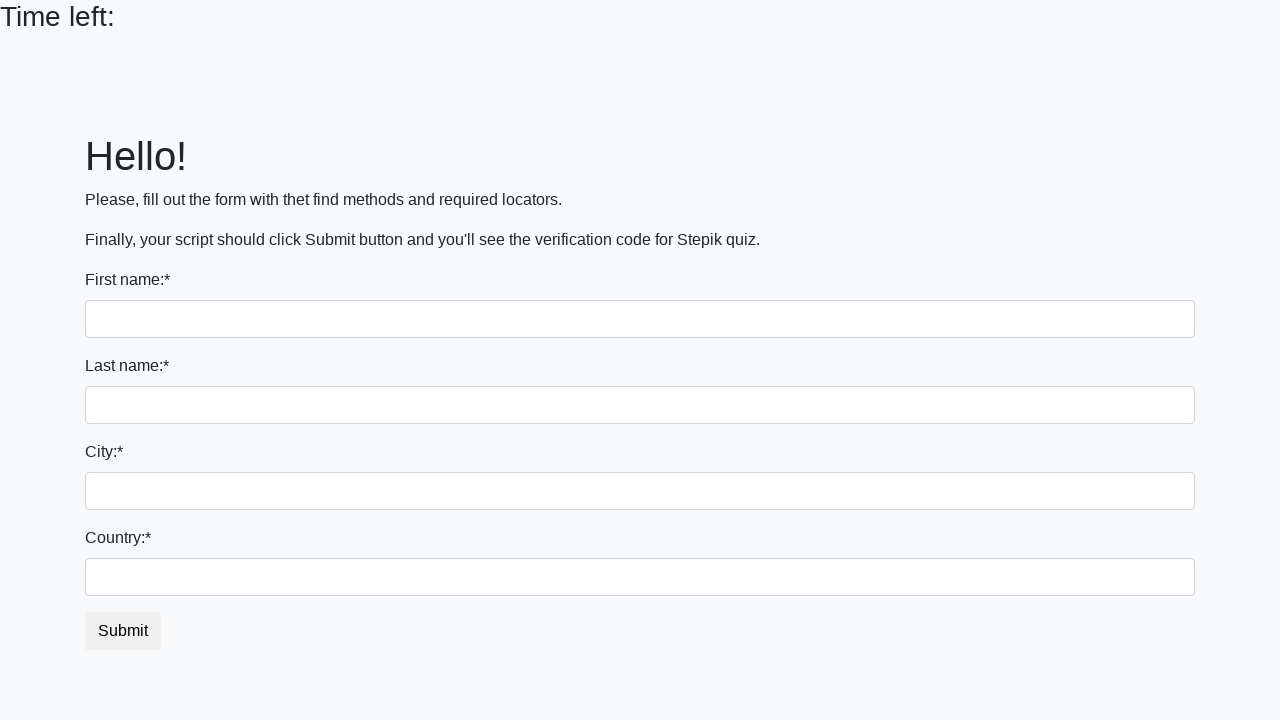

Filled first name field with 'Pavel' on input:first-of-type
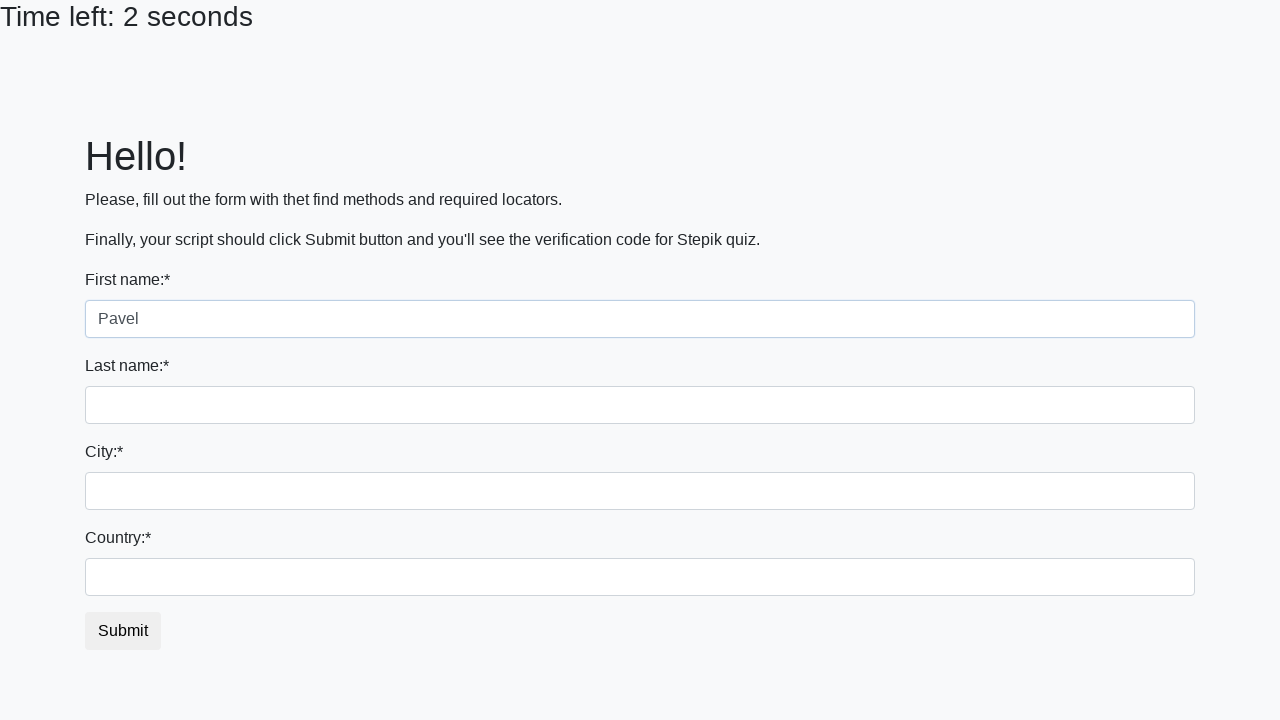

Filled last name field with 'Zavgorodniy' on input[name='last_name']
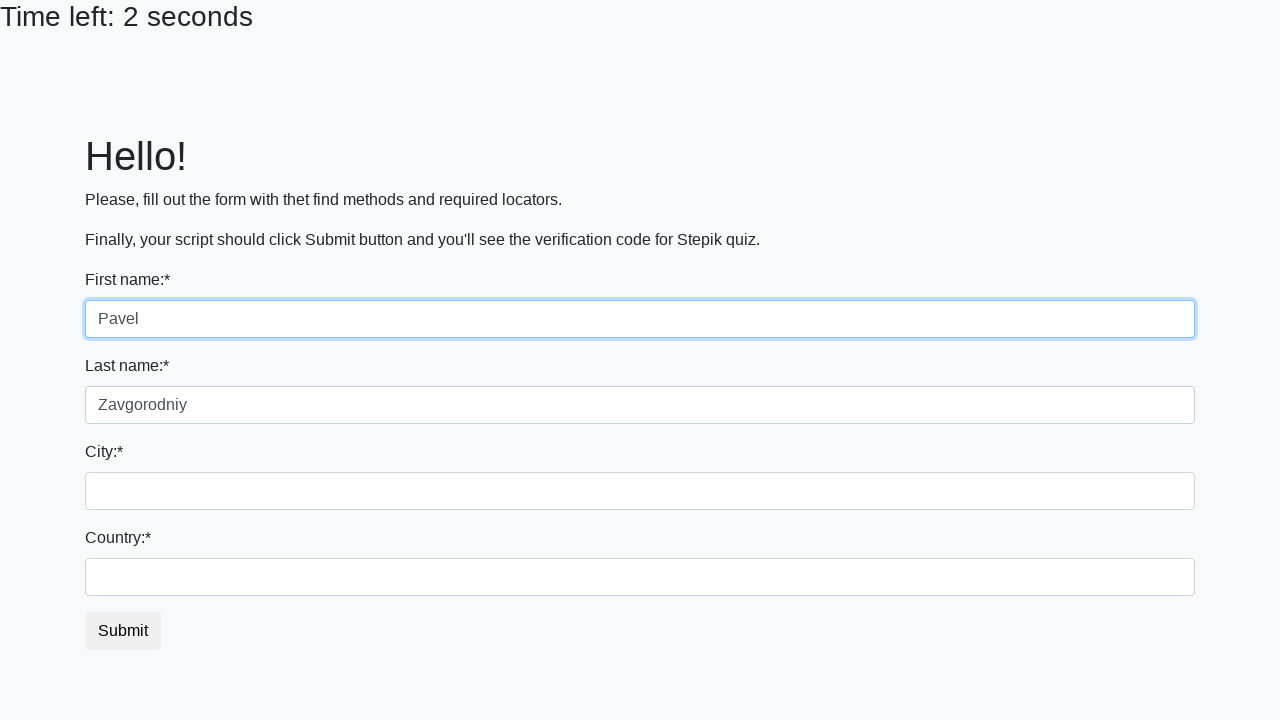

Filled city field with 'Moscow' on .city
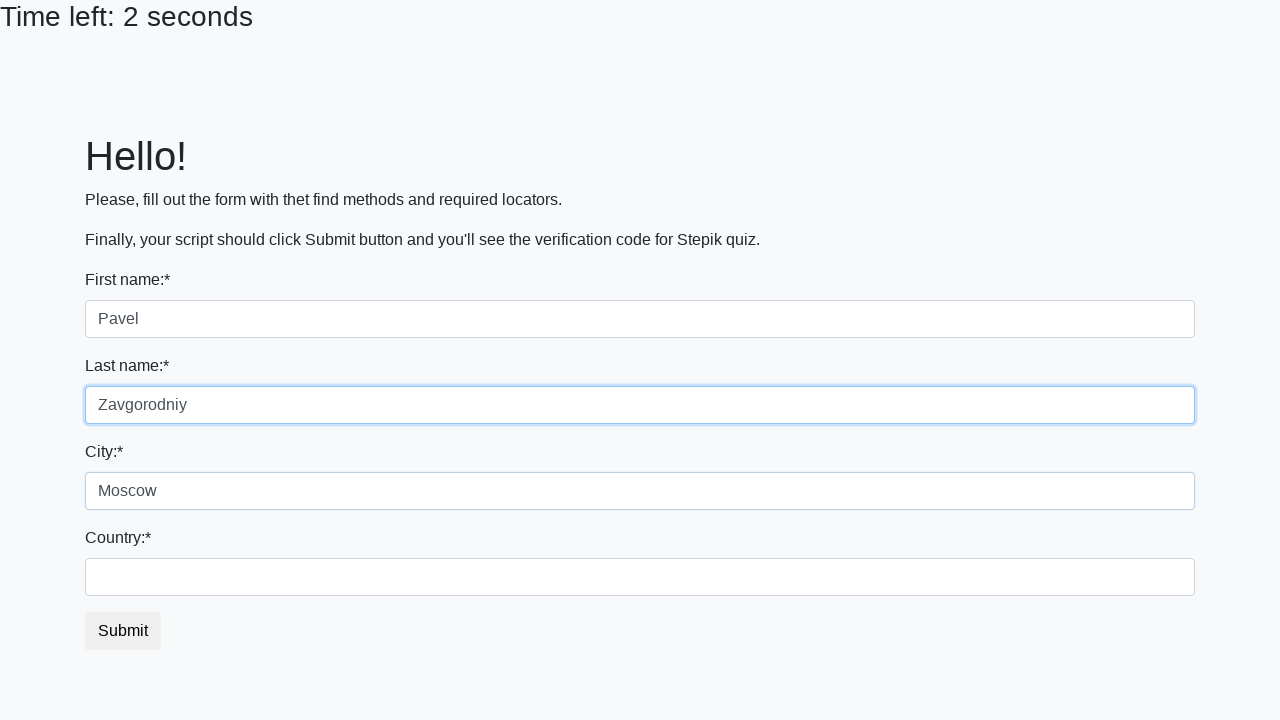

Filled country field with 'Russia' on #country
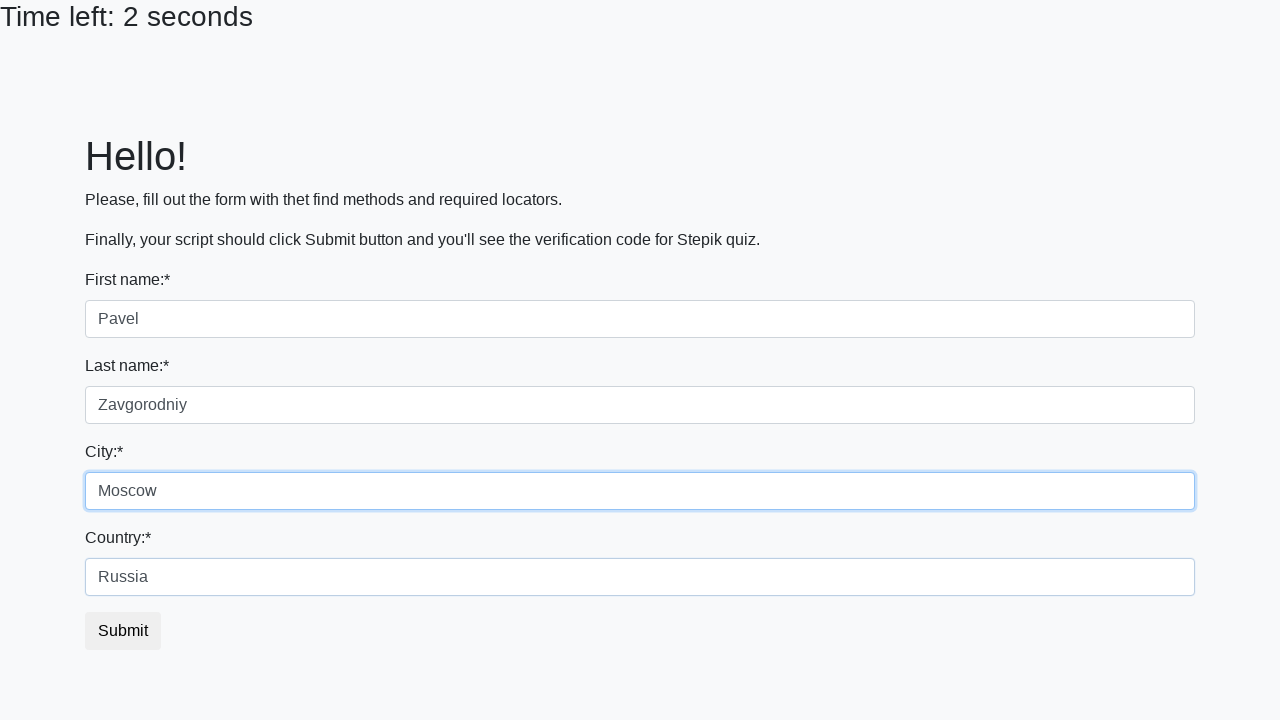

Clicked submit button to submit the form at (123, 631) on button.btn
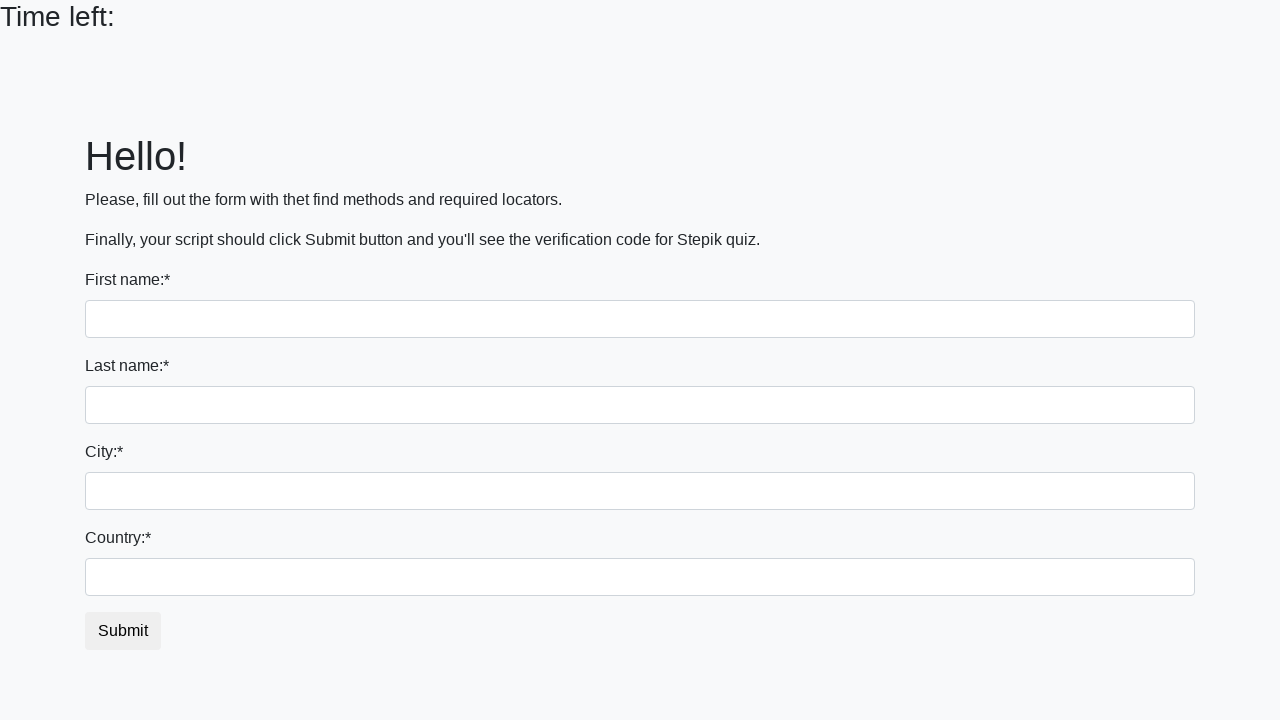

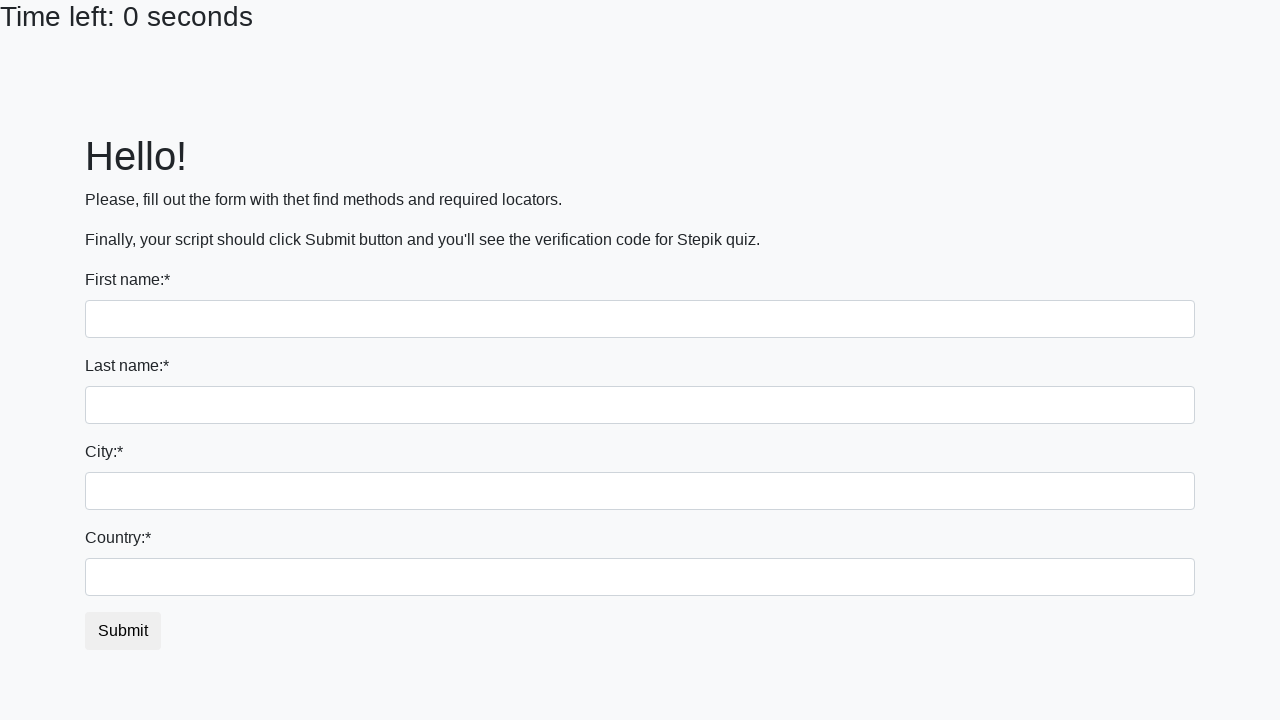